Tests a simple event registration form by filling in full name, email, event date, and additional details fields, then submitting and verifying the confirmation message.

Starting URL: https://training-support.net/webelements/simple-form

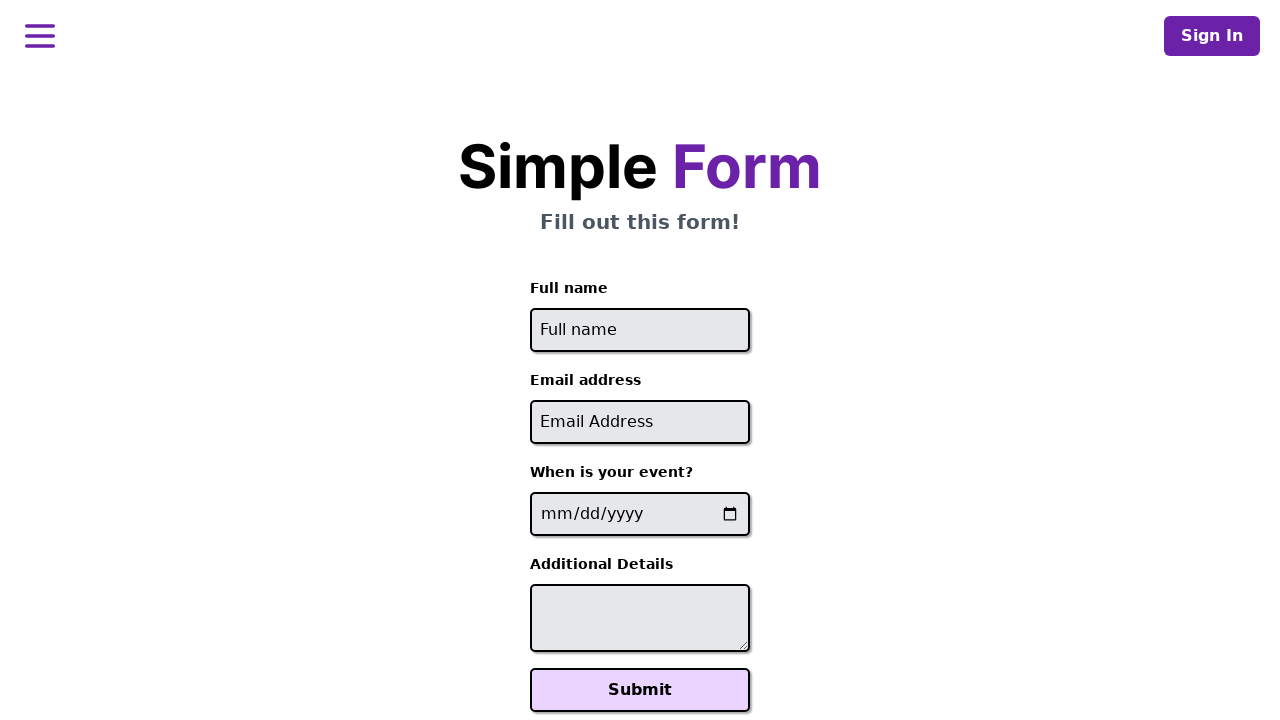

Filled full name field with 'John Anderson' on #full-name
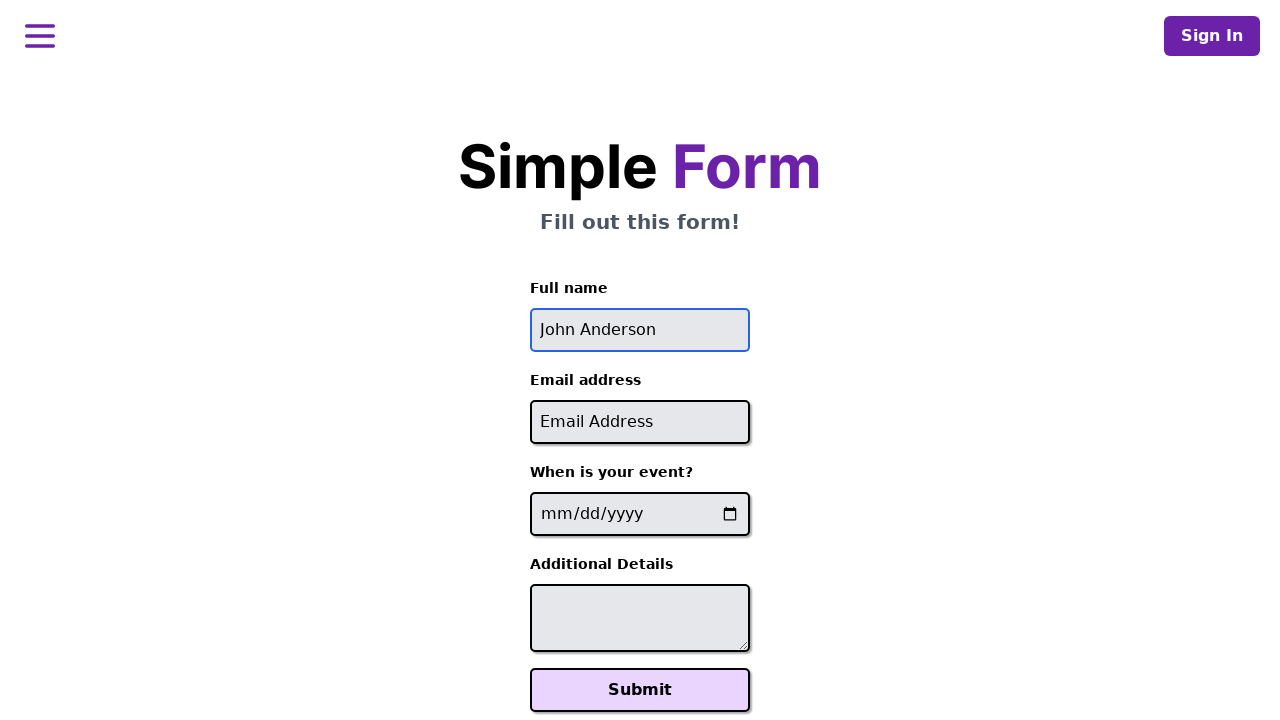

Filled email field with 'john.anderson@testmail.com' on #email
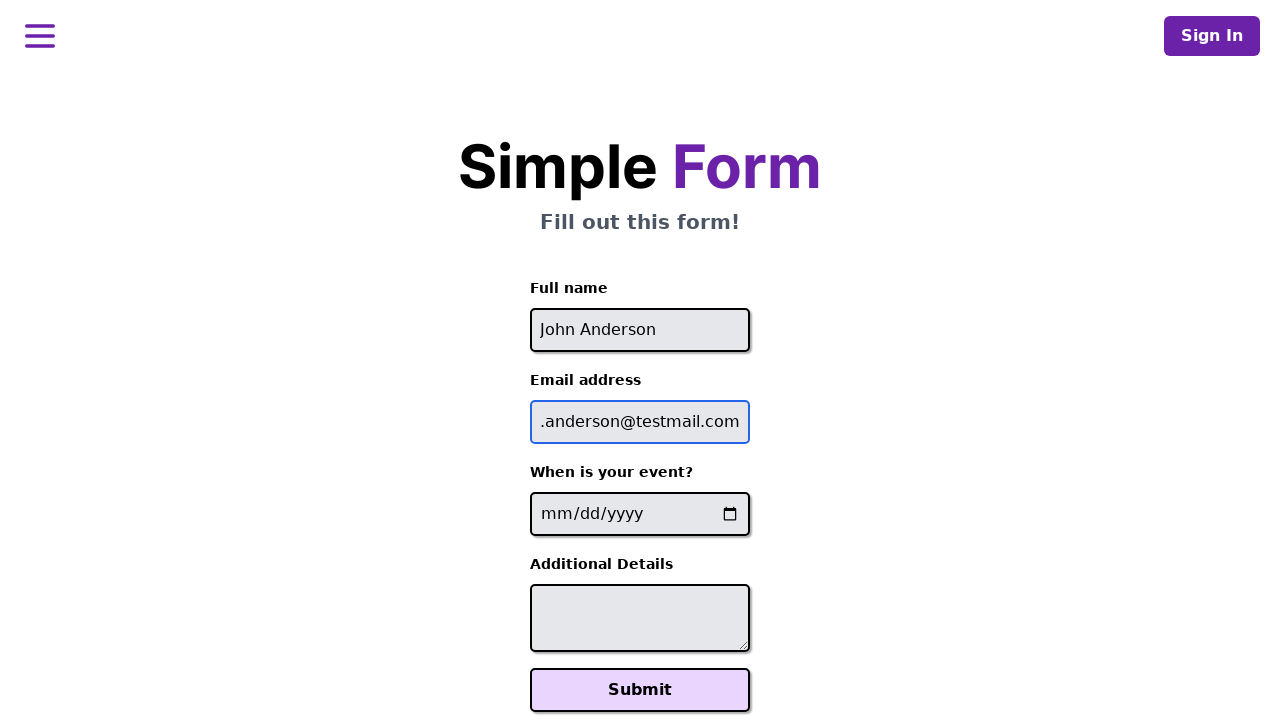

Filled event date field with '2024-06-15' on input[name='event-date']
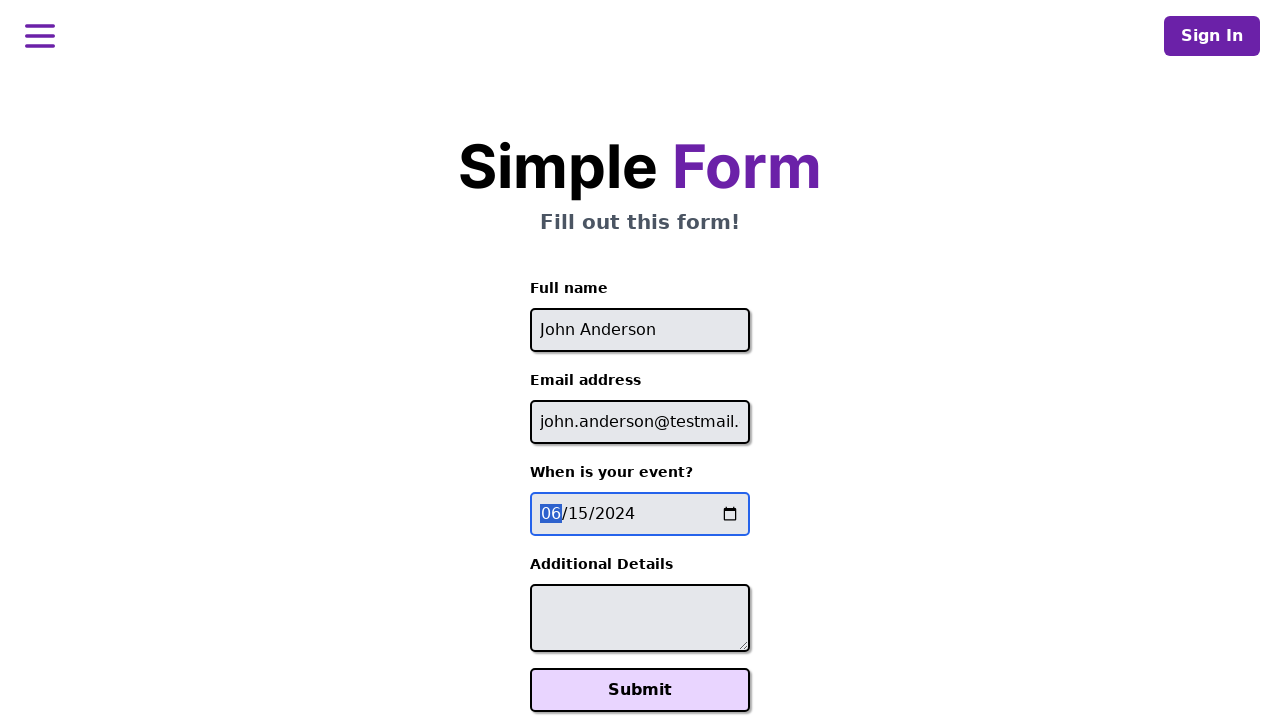

Filled additional details field with event expectations on #additional-details
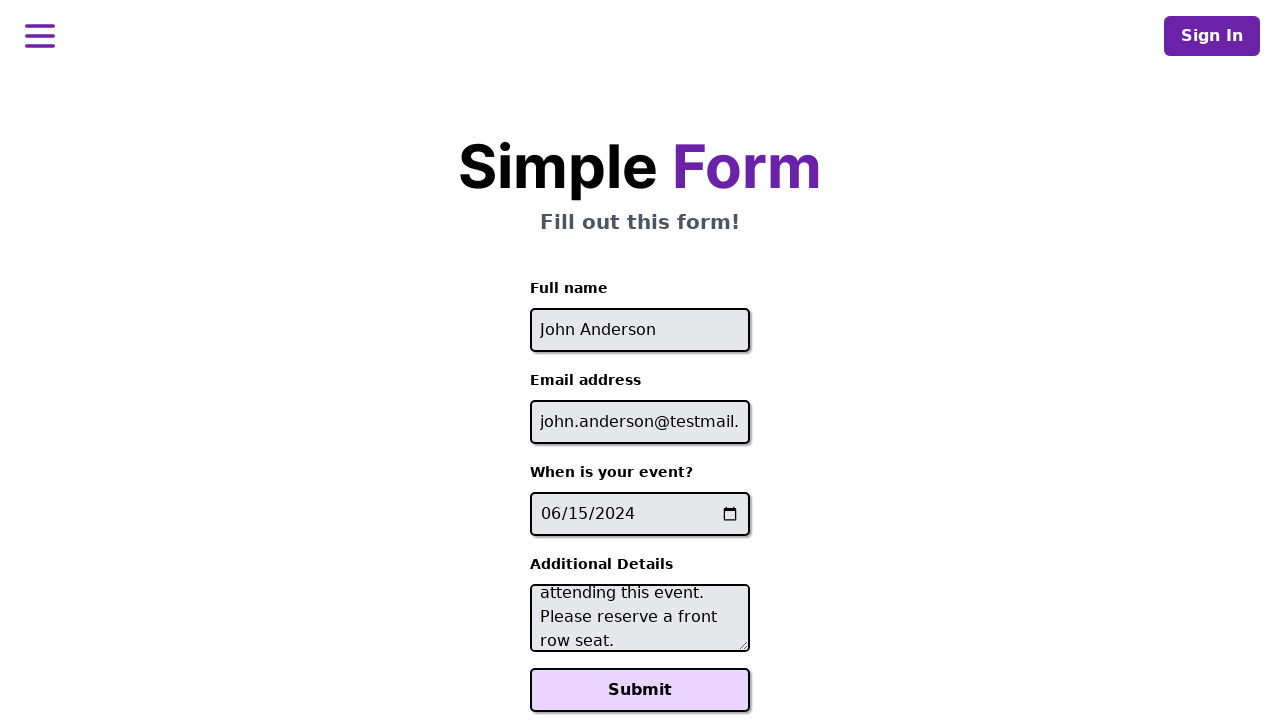

Clicked Submit button to register for event at (640, 690) on xpath=//button[text()='Submit']
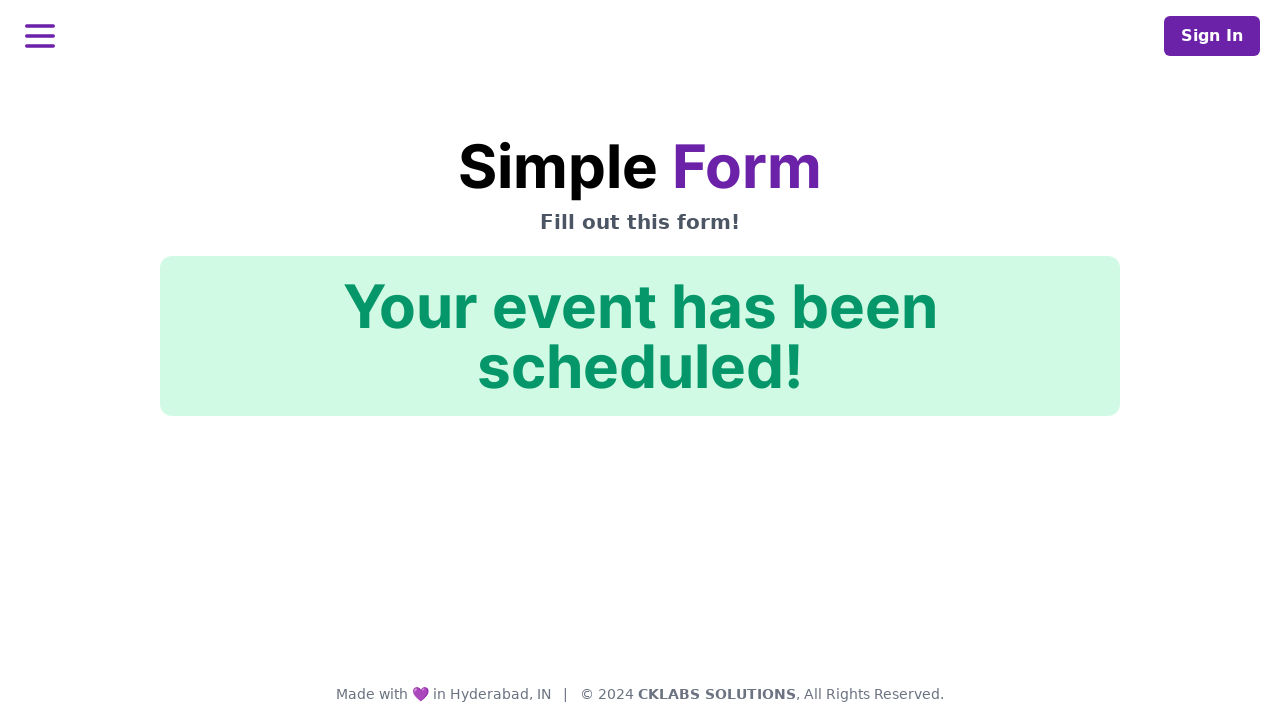

Confirmation message element loaded
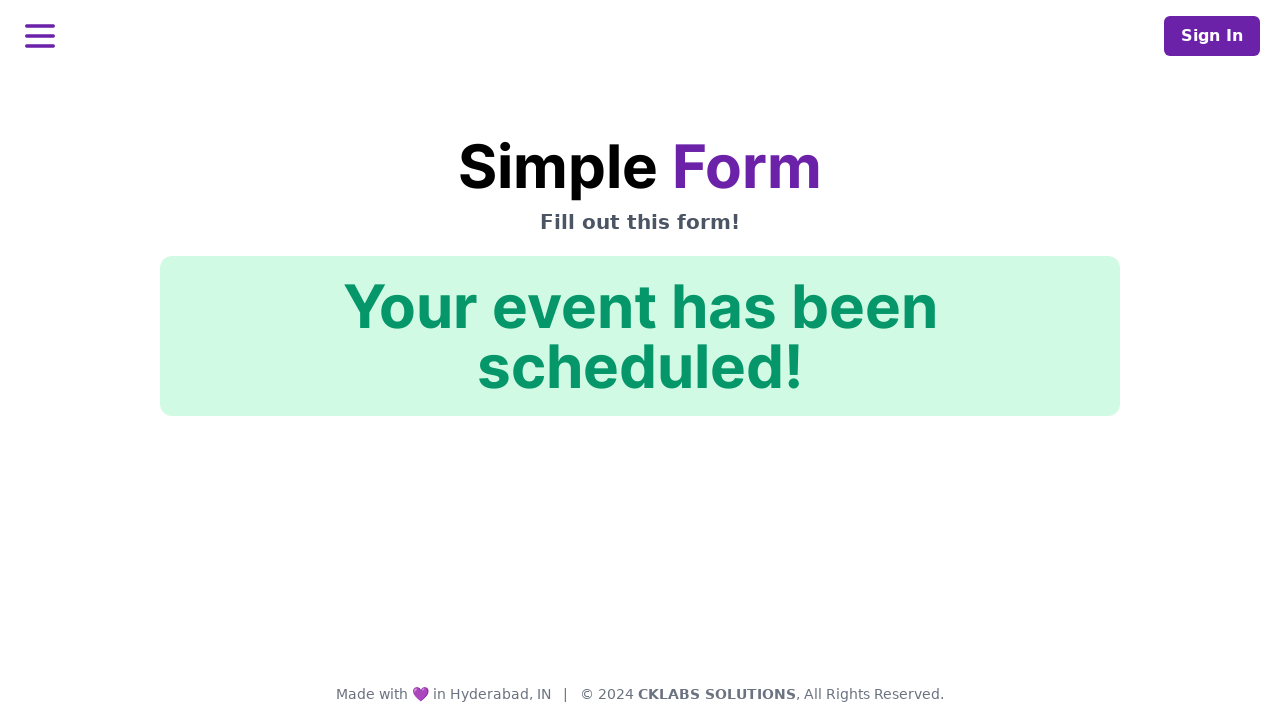

Verified confirmation message: 'Your event has been scheduled!'
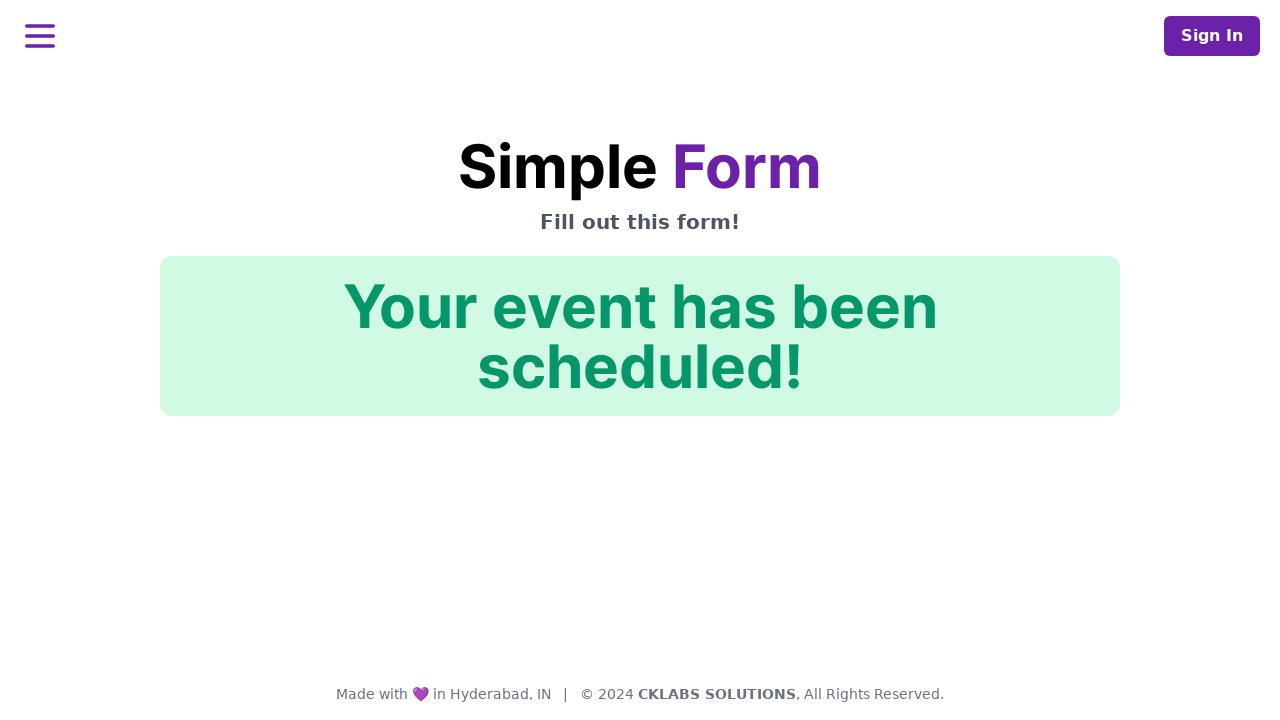

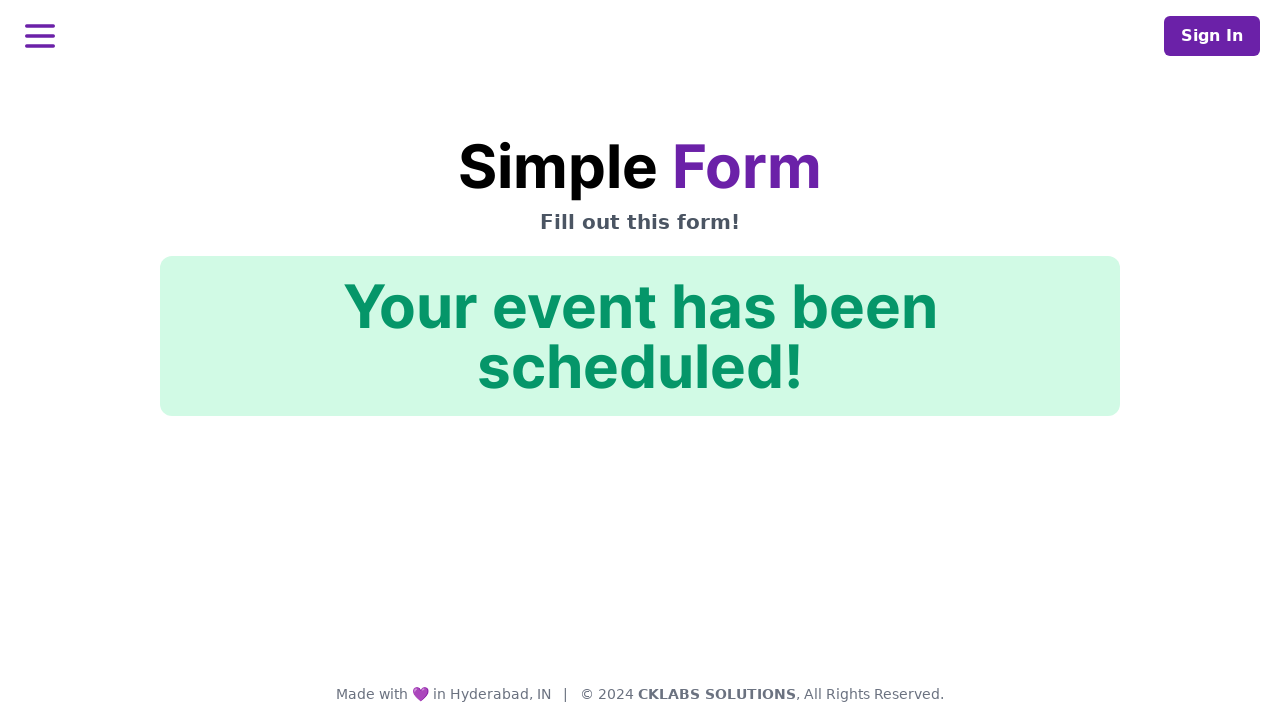